Tests file download functionality by navigating to a download page and clicking on a file link to initiate download

Starting URL: https://the-internet.herokuapp.com/download

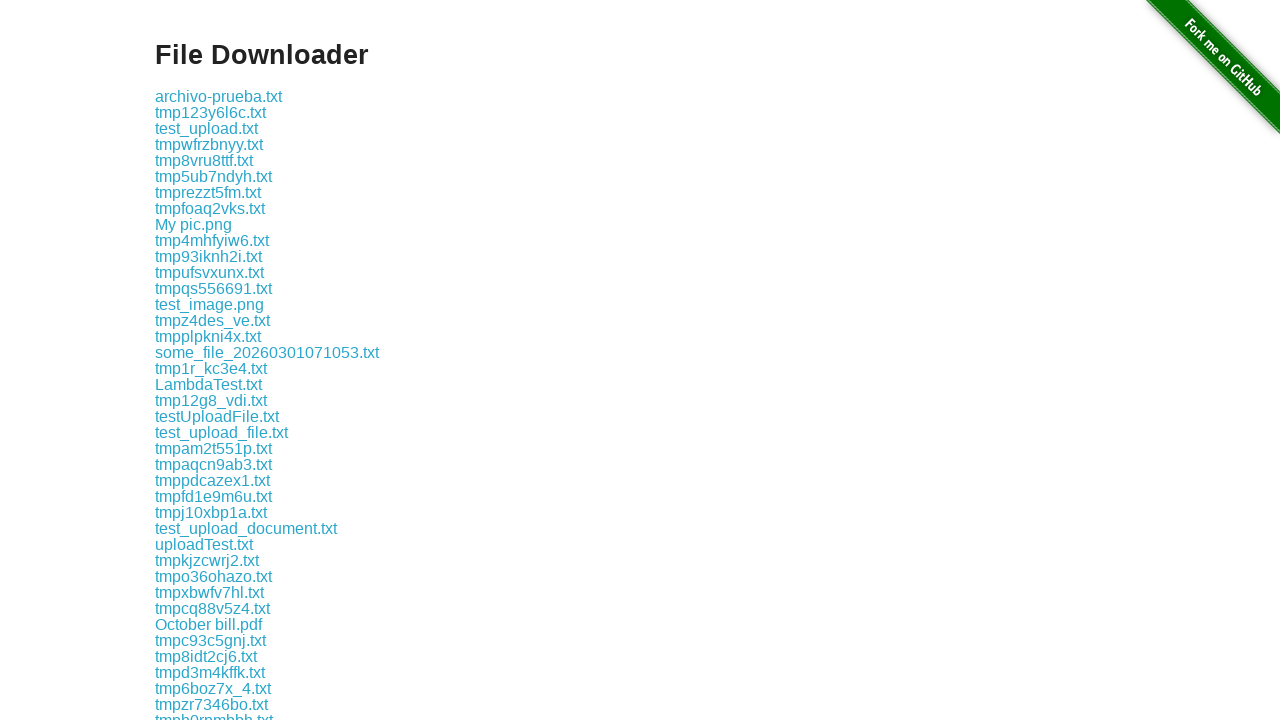

Navigated to download page
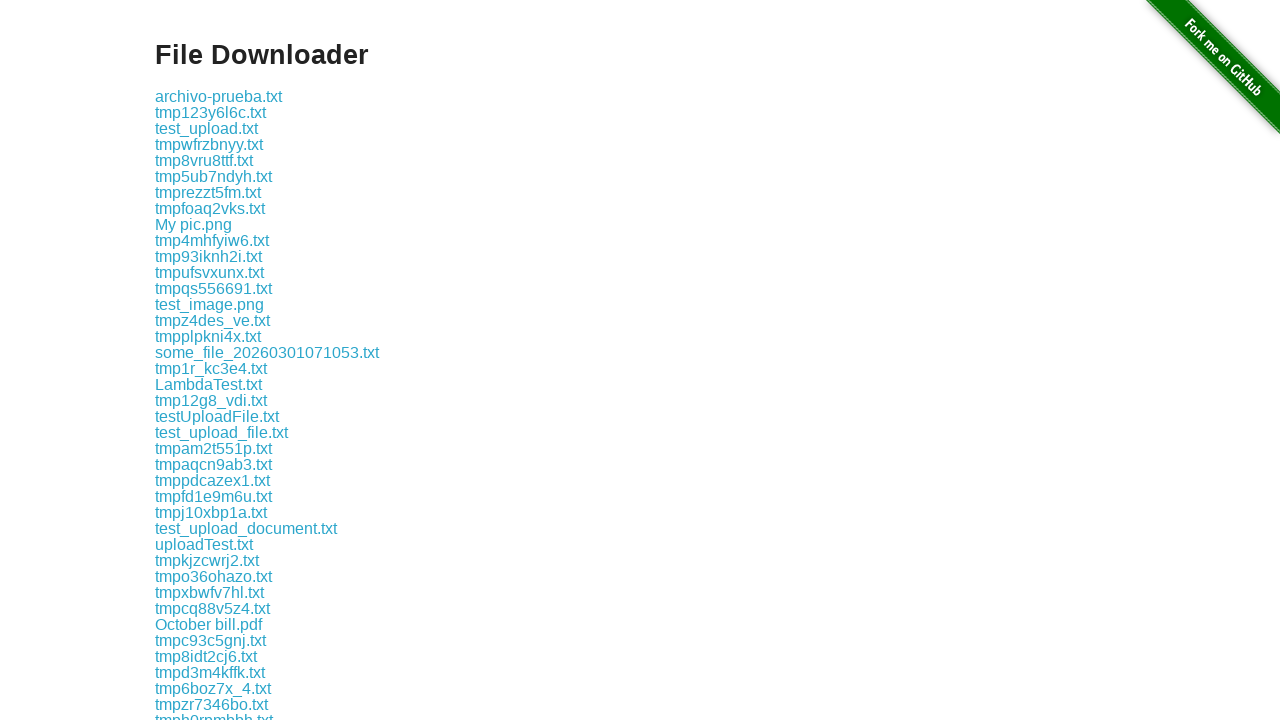

Clicked on test.txt file link to initiate download at (208, 384) on a:text('test.txt')
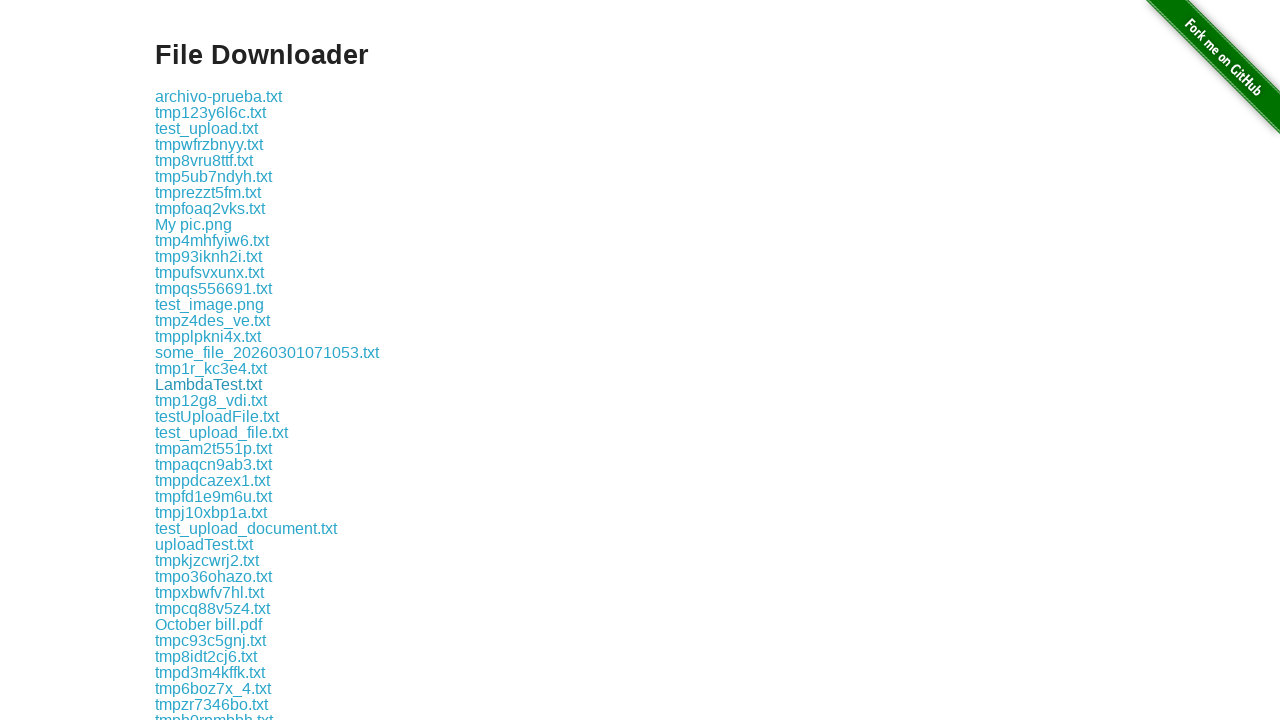

Waited 1000ms for download to initiate
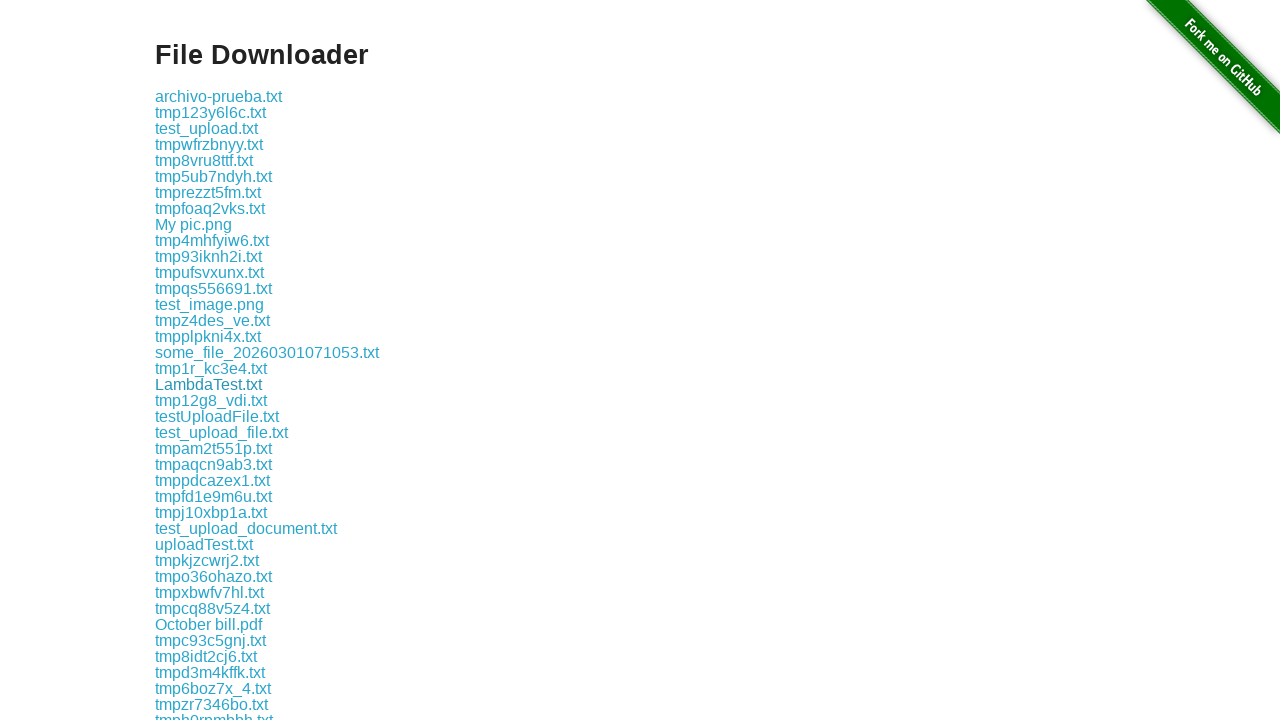

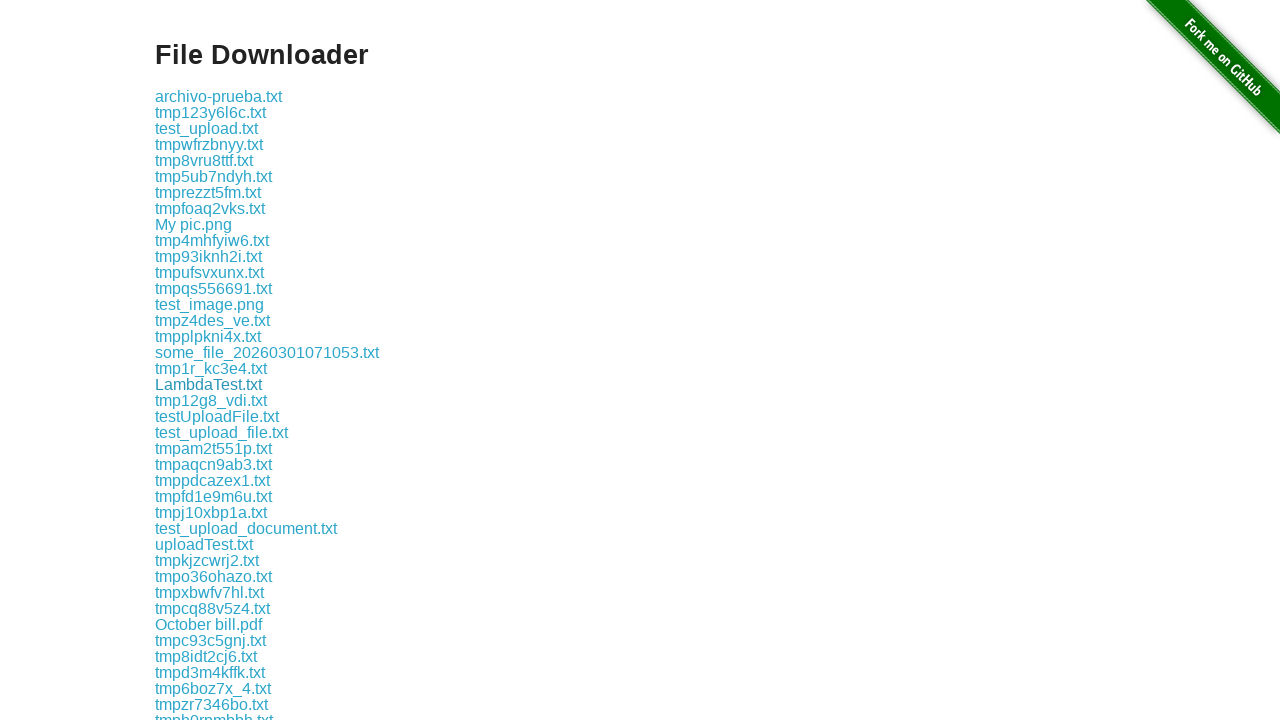